Tests dropdown selection by choosing different options from a select element

Starting URL: https://rahulshettyacademy.com/AutomationPractice/

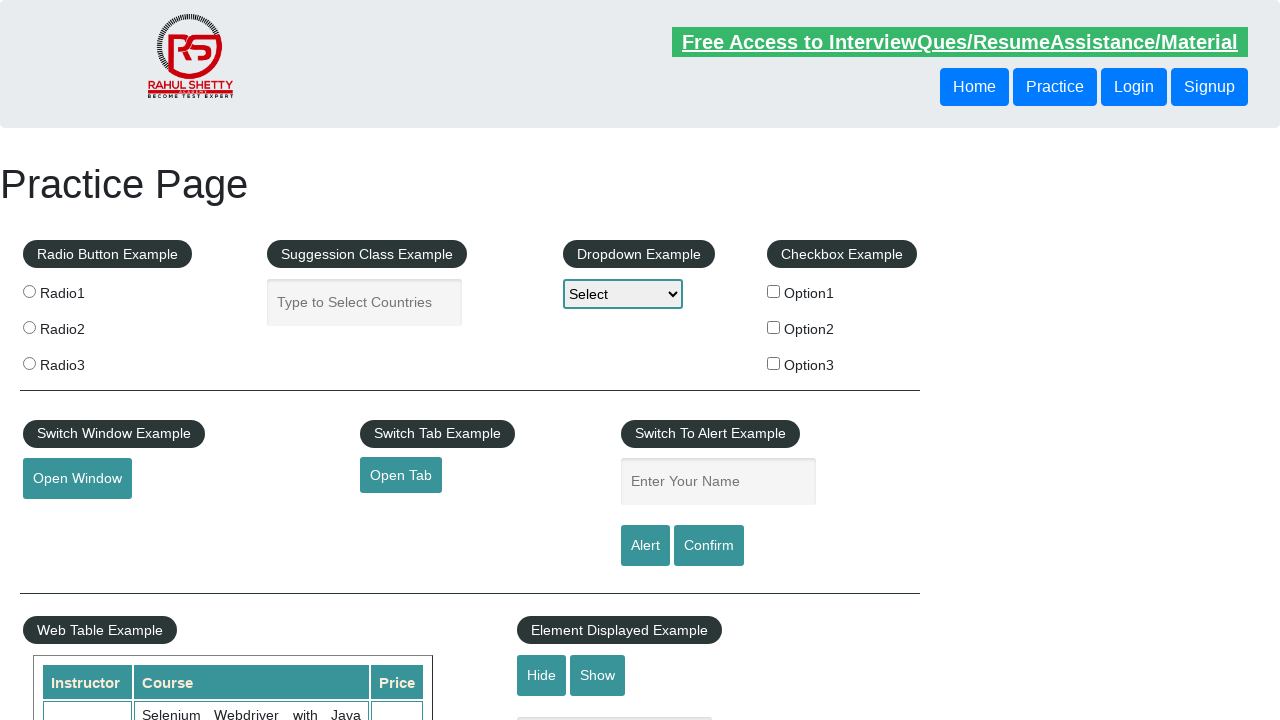

Selected option at index 2 from dropdown on xpath=/html/body/div[1]/div[3]/fieldset/select
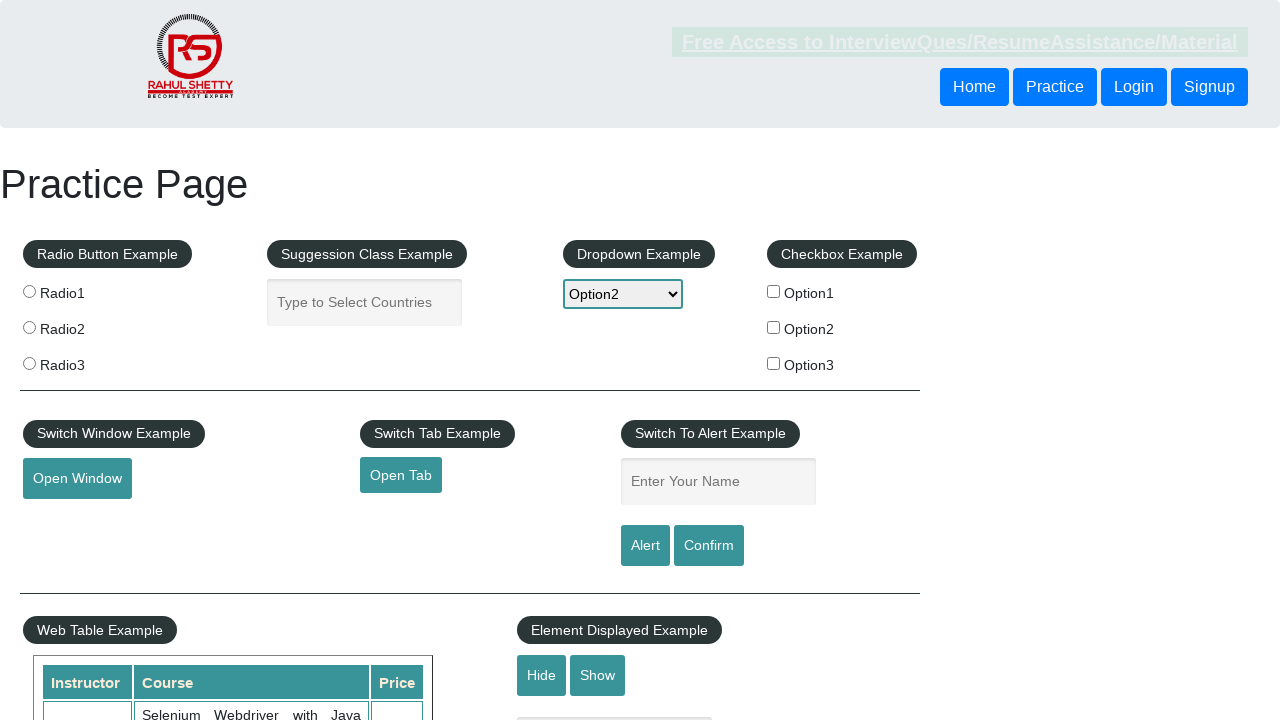

Selected option at index 3 from dropdown on xpath=/html/body/div[1]/div[3]/fieldset/select
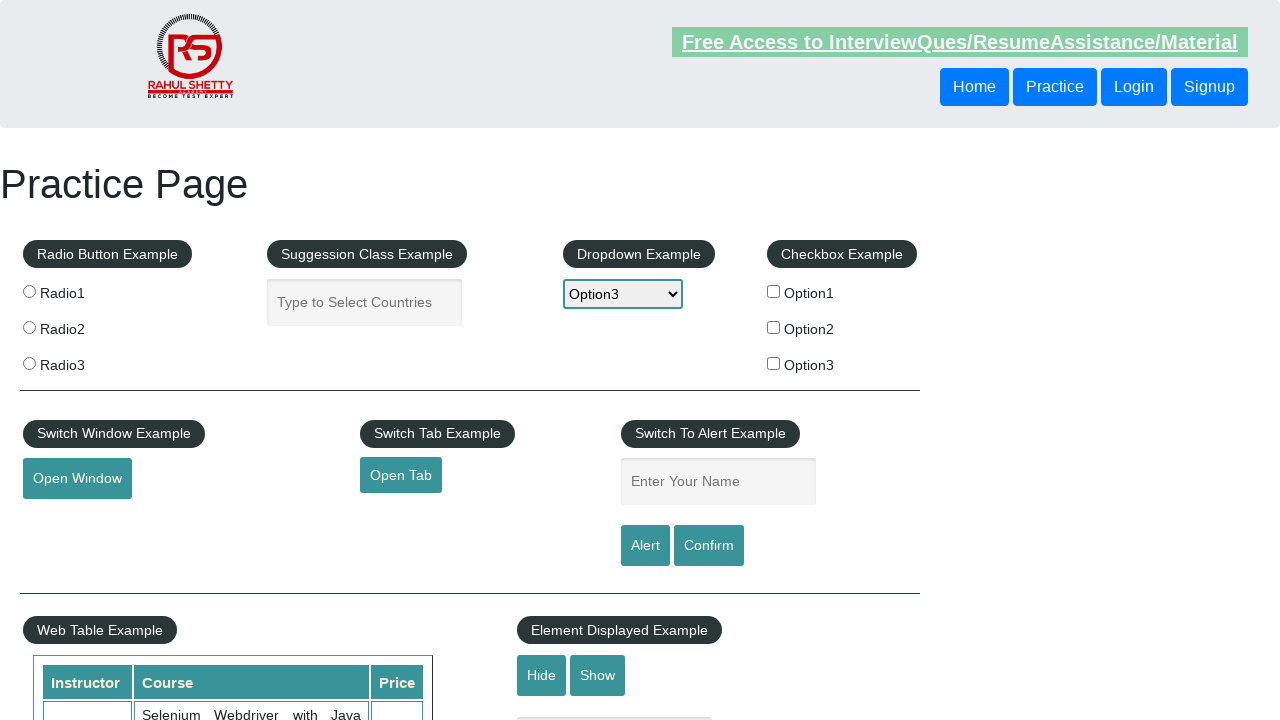

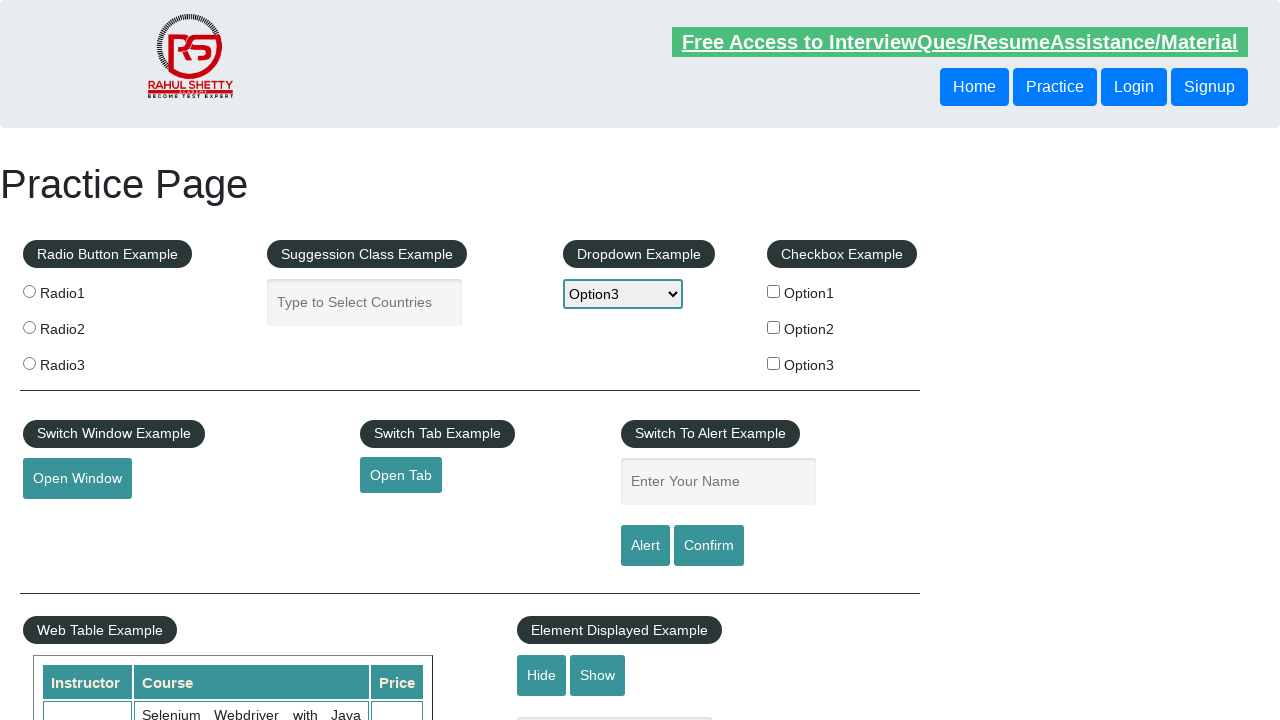